Tests inserting a date value into a calendar/datepicker field using JavaScript execution to directly set the input value

Starting URL: http://seleniumpractise.blogspot.com/2016/08/how-to-handle-calendar-in-selenium.html

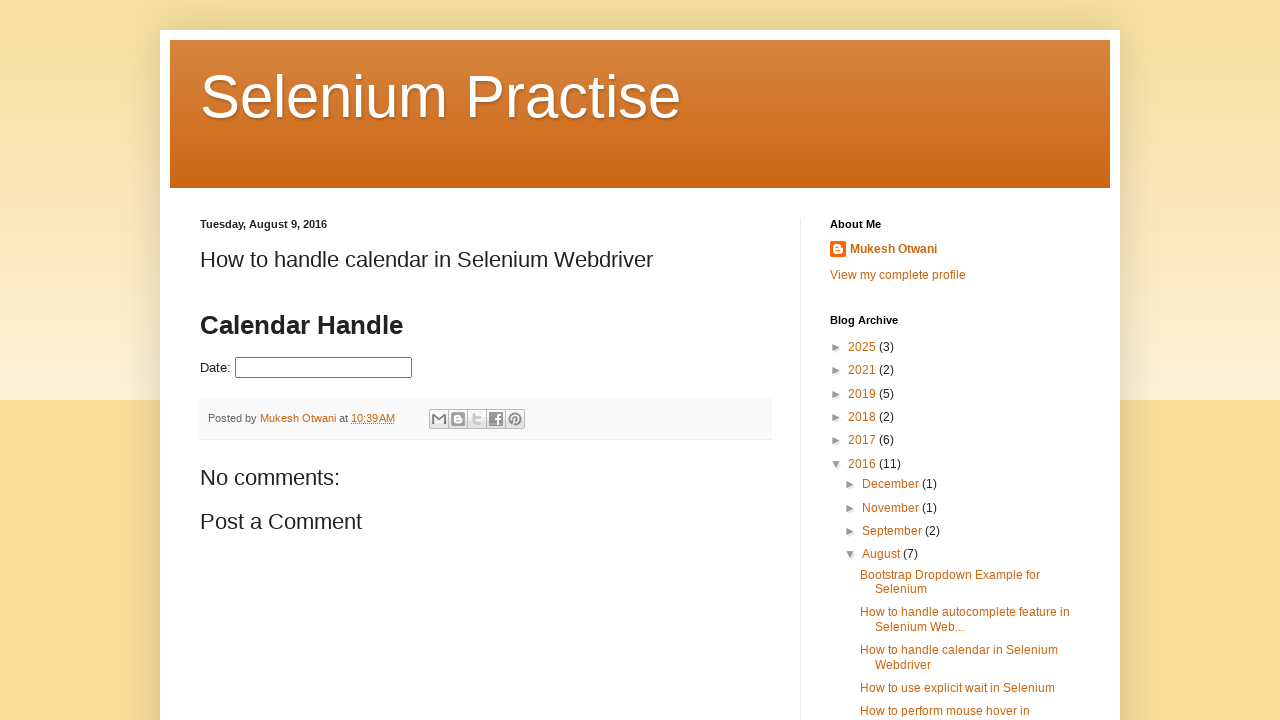

Set datepicker value to '03/05/1968' using JavaScript execution
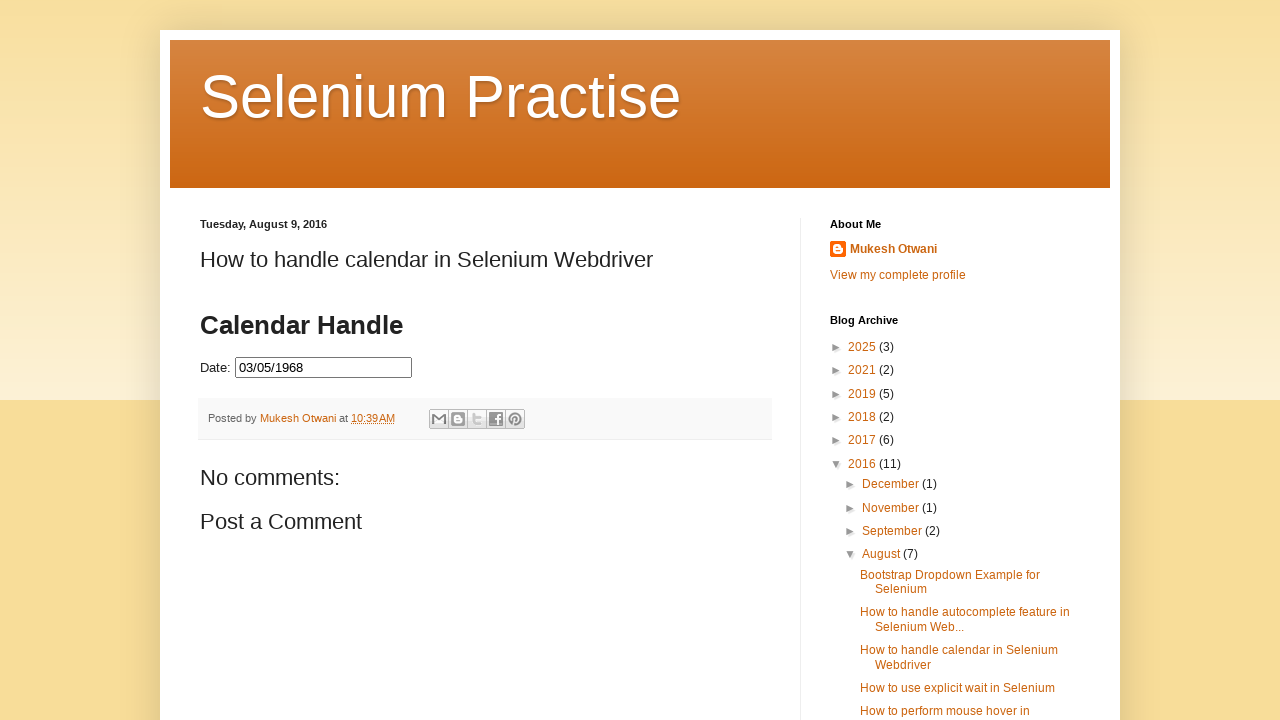

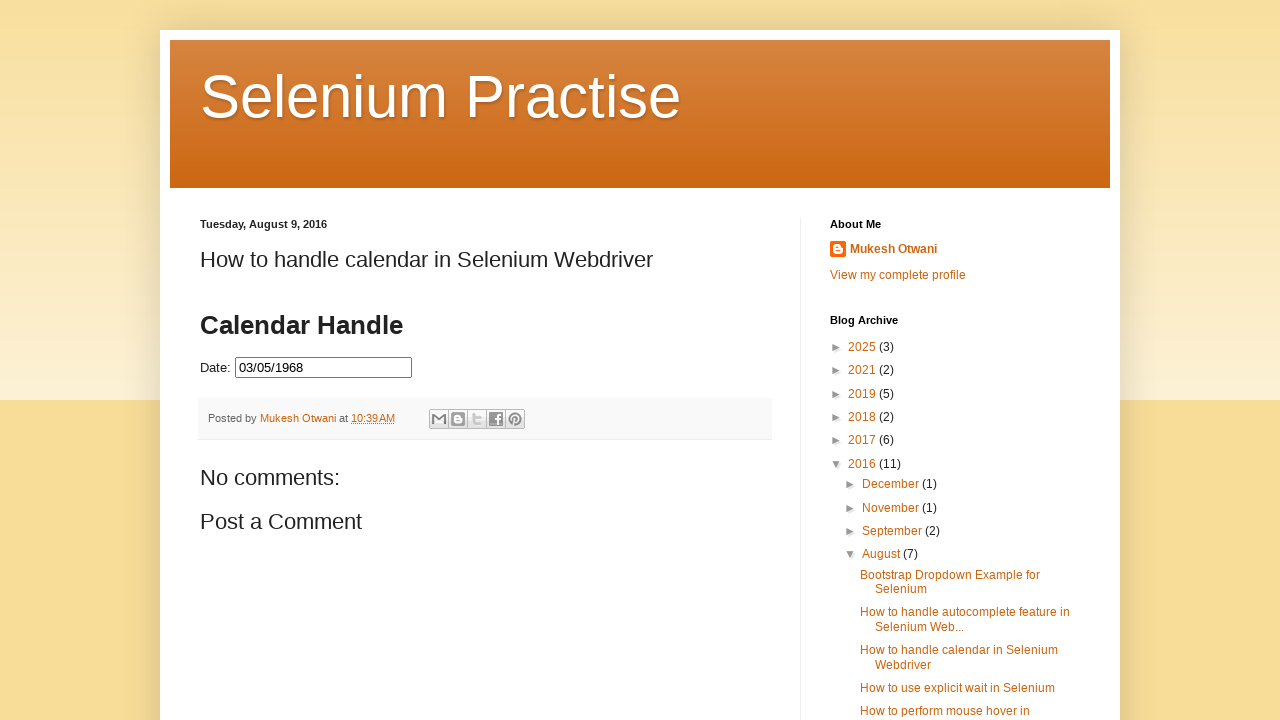